Opens a book catalog website, then opens a new browser tab and navigates to the Python.org website to test multi-tab navigation.

Starting URL: https://books.toscrape.com/

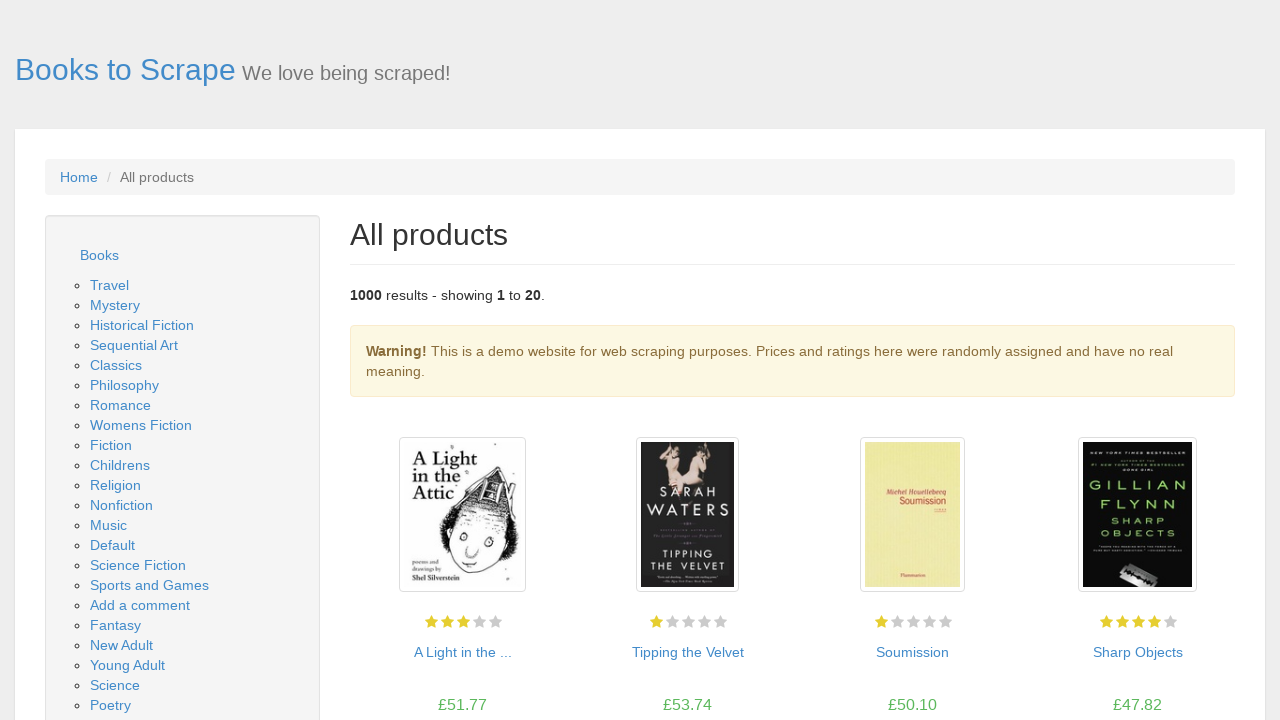

Opened a new browser tab
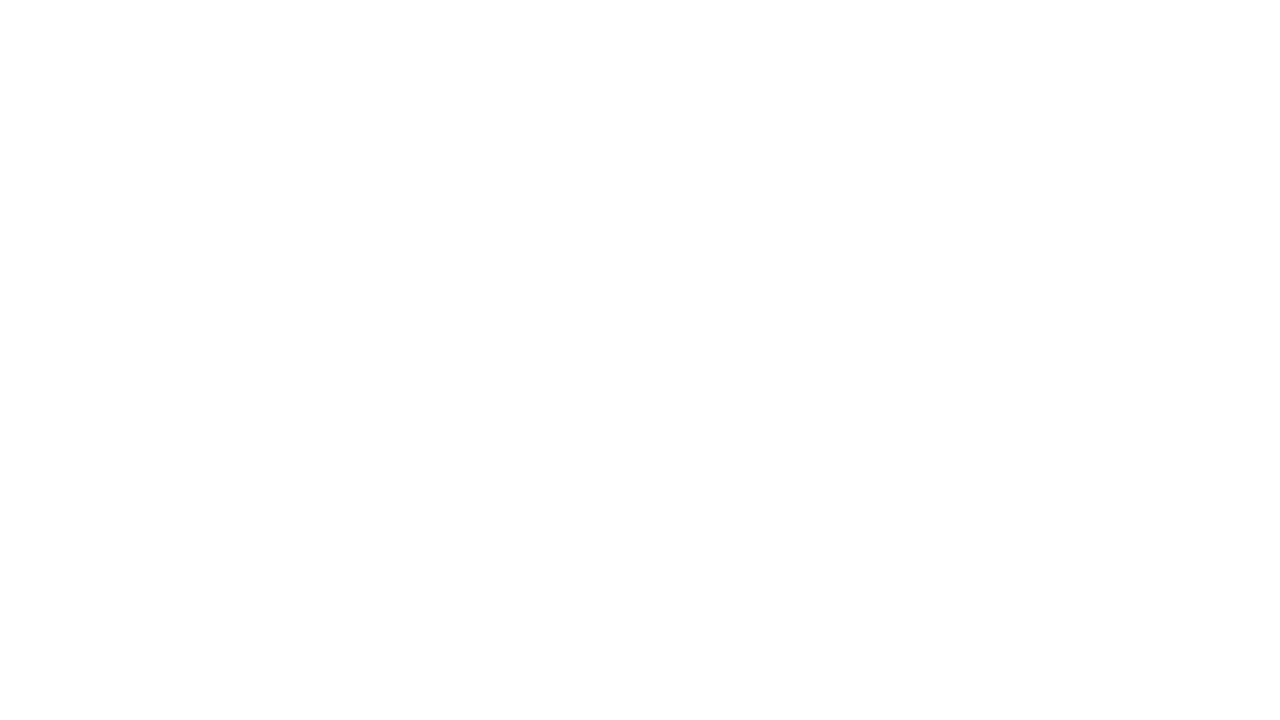

Navigated to Python.org website
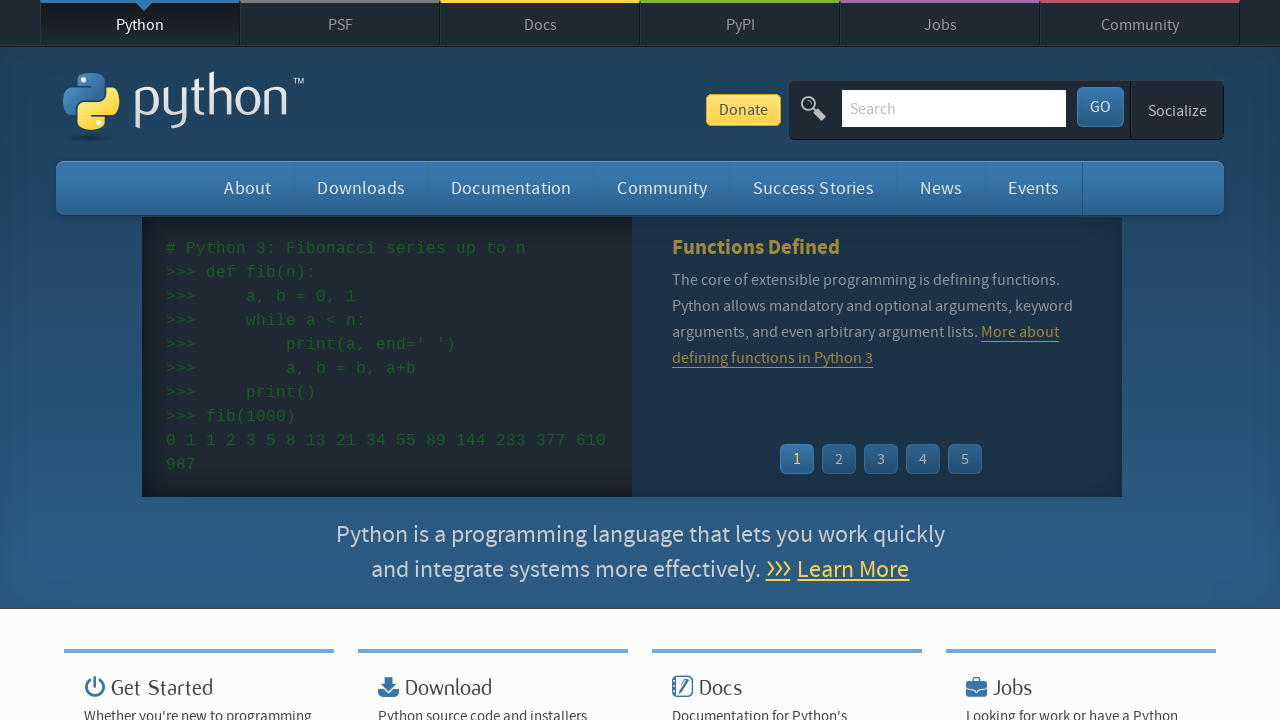

Python.org page DOM content loaded
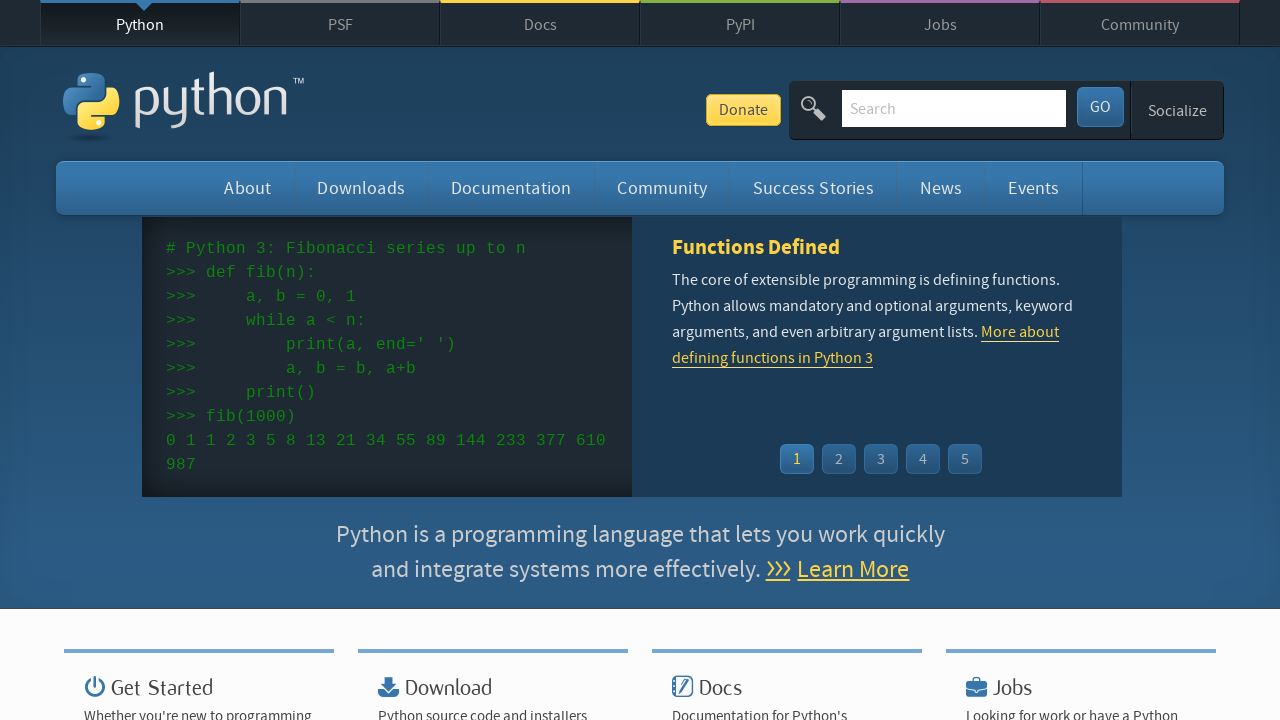

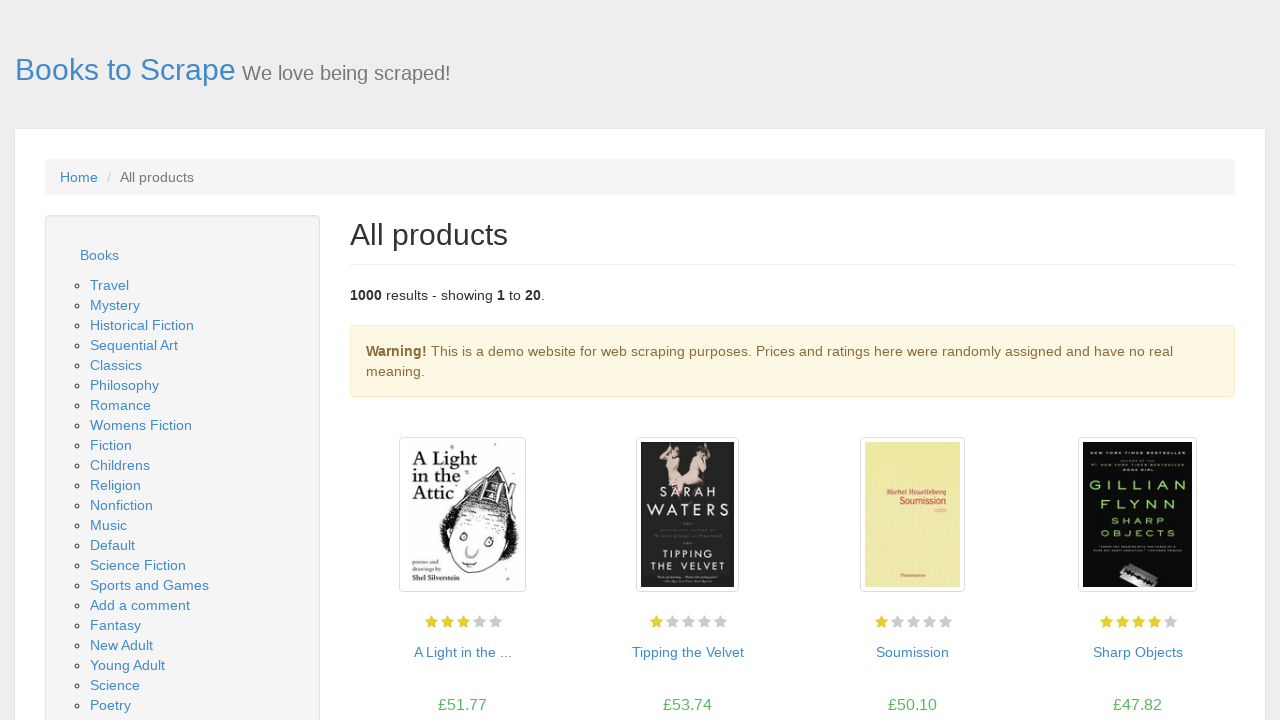